Tests click and hold mouse action on a hover element image

Starting URL: https://the-internet.herokuapp.com/hovers

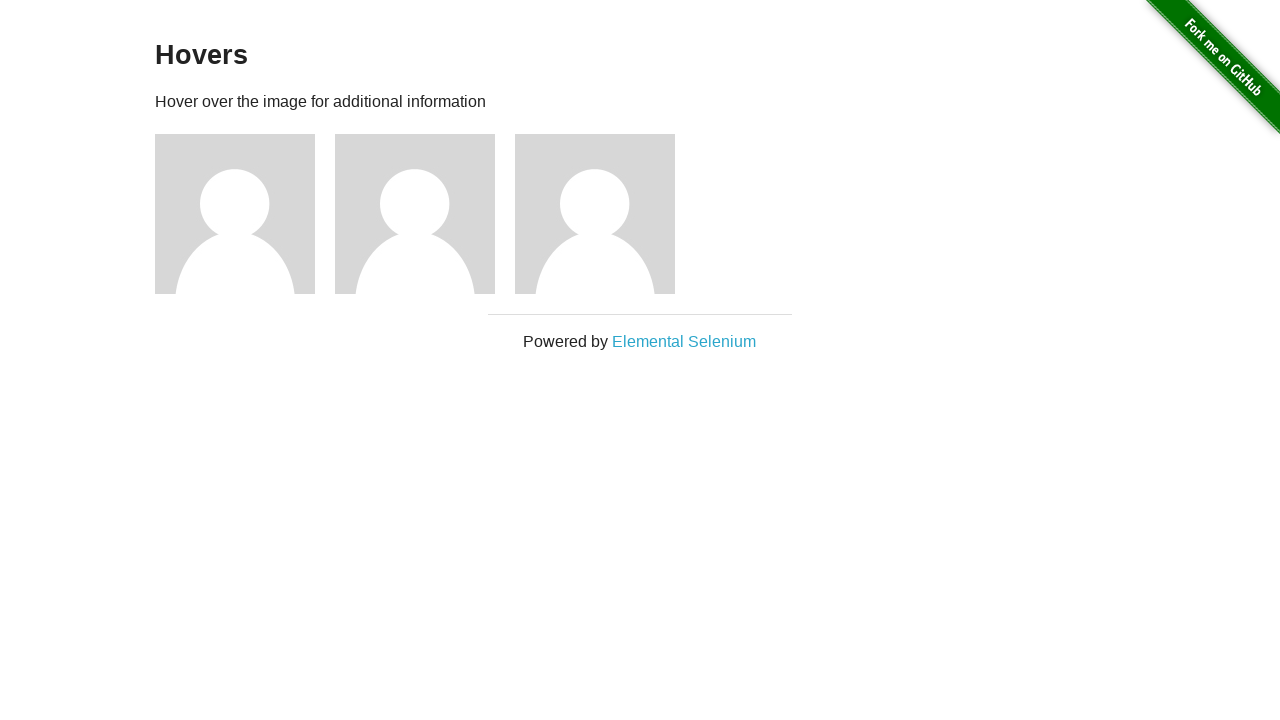

Navigated to hover elements test page
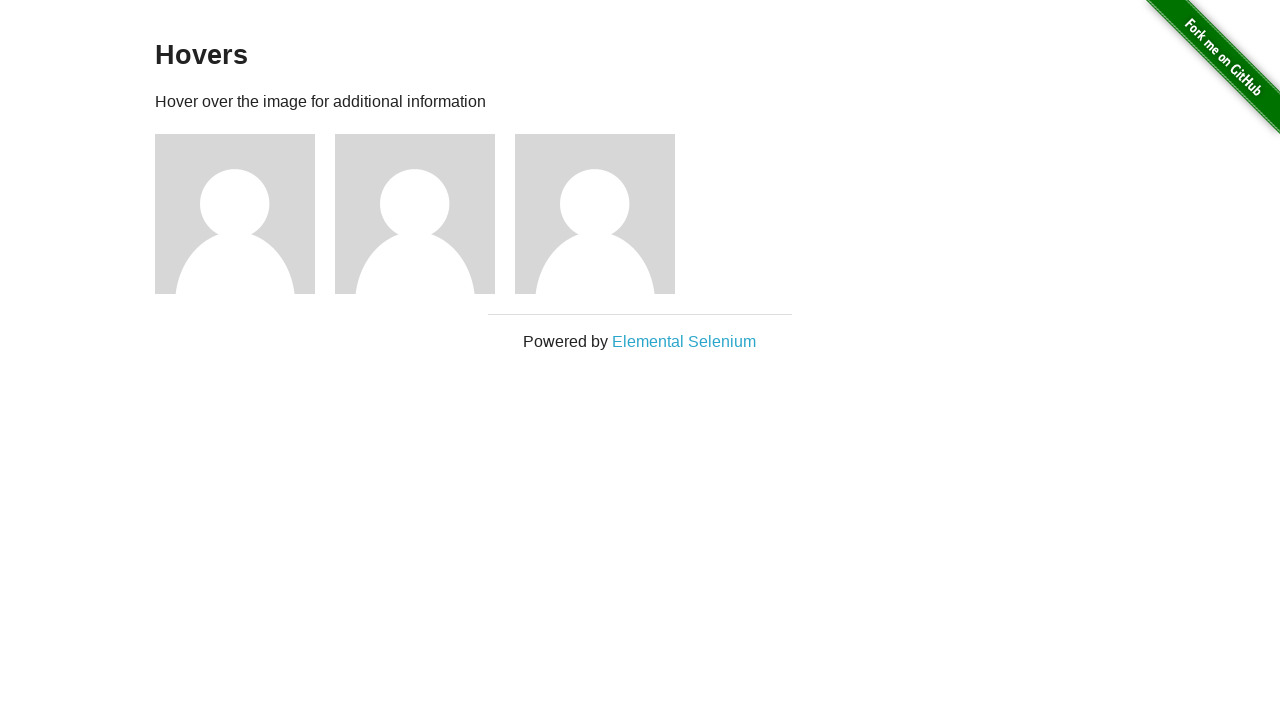

Located first hover image element
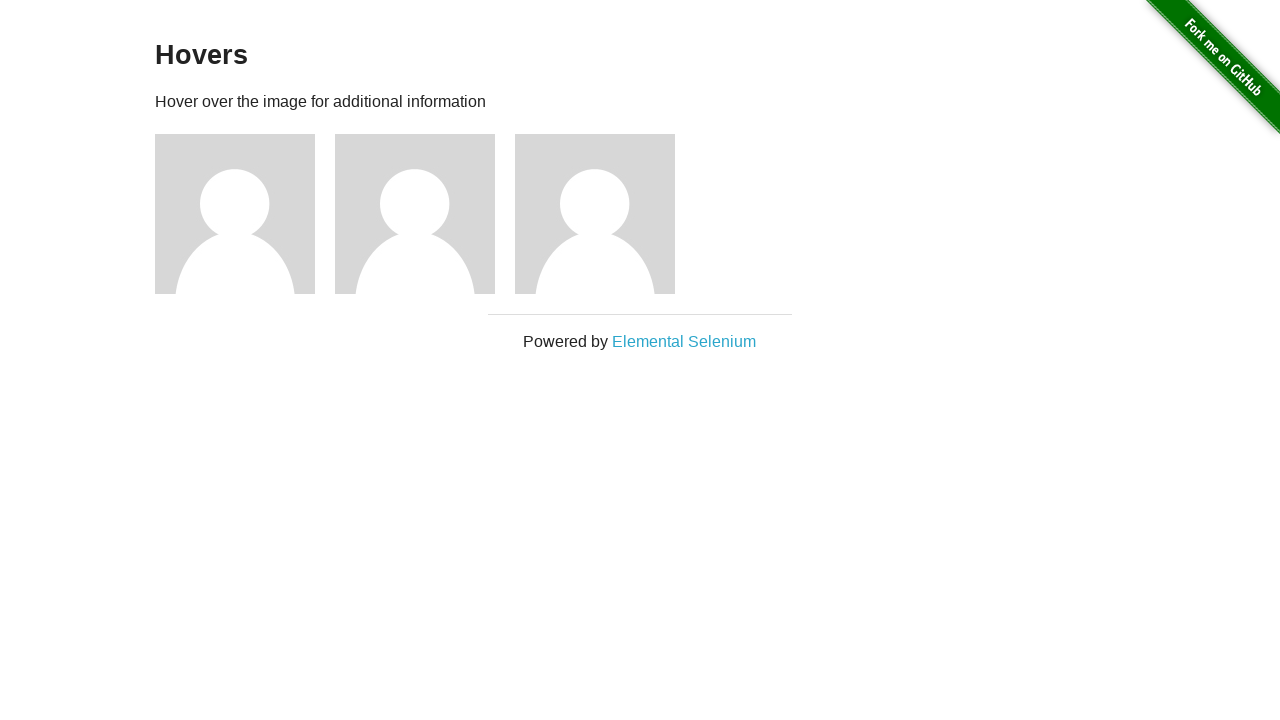

Performed click and hold mouse action on hover element image for 1 second at (235, 214) on xpath=//div[@class='example']/div[1]/img
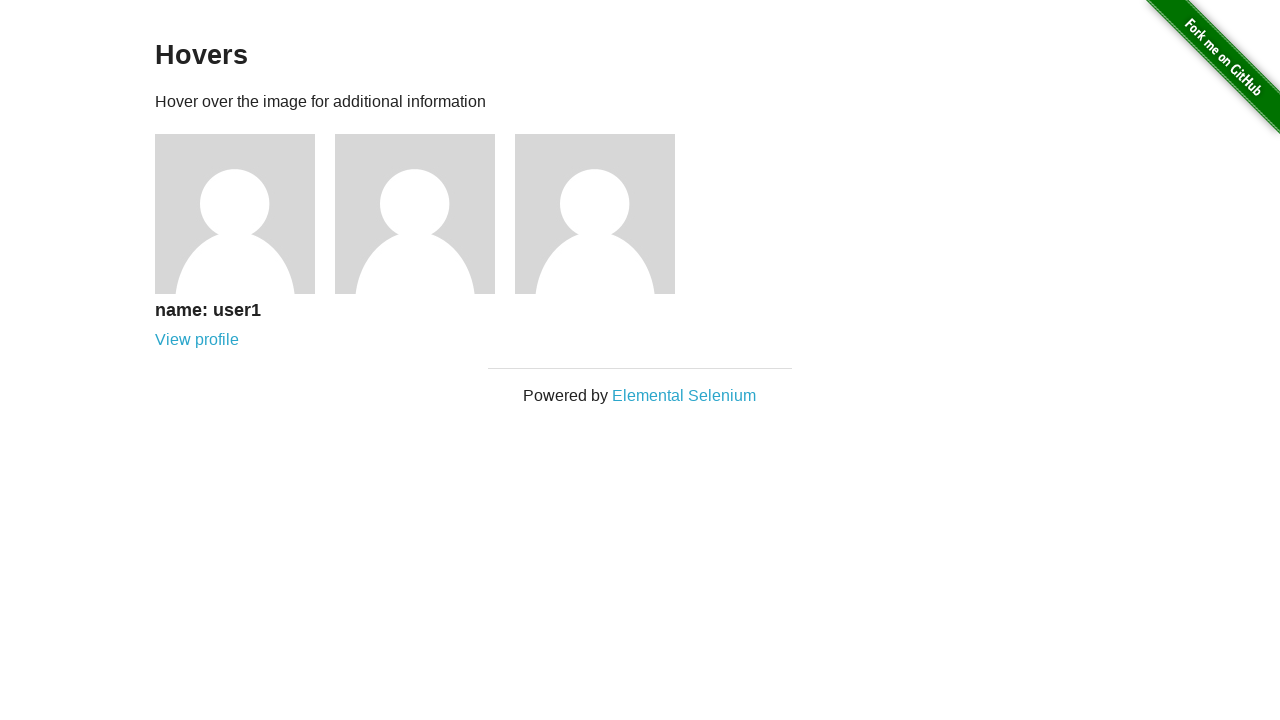

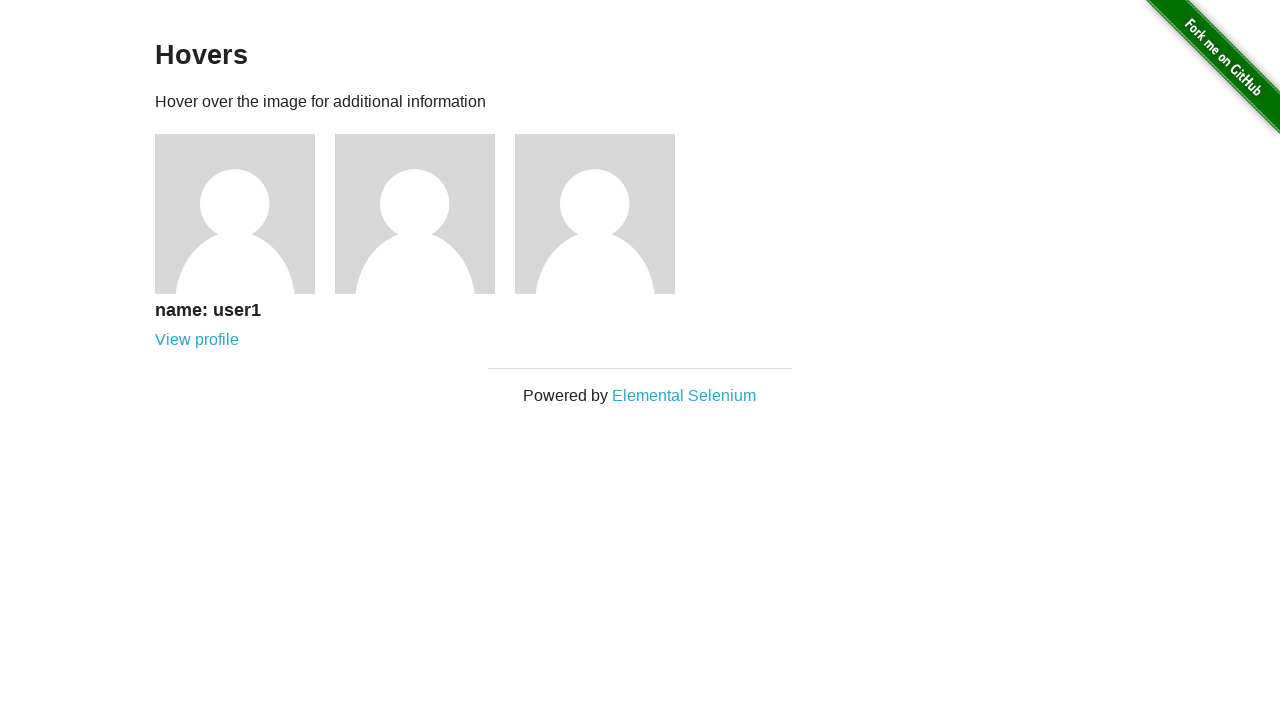